Tests reading dynamic table data to find Chrome's CPU usage value

Starting URL: http://uitestingplayground.com/

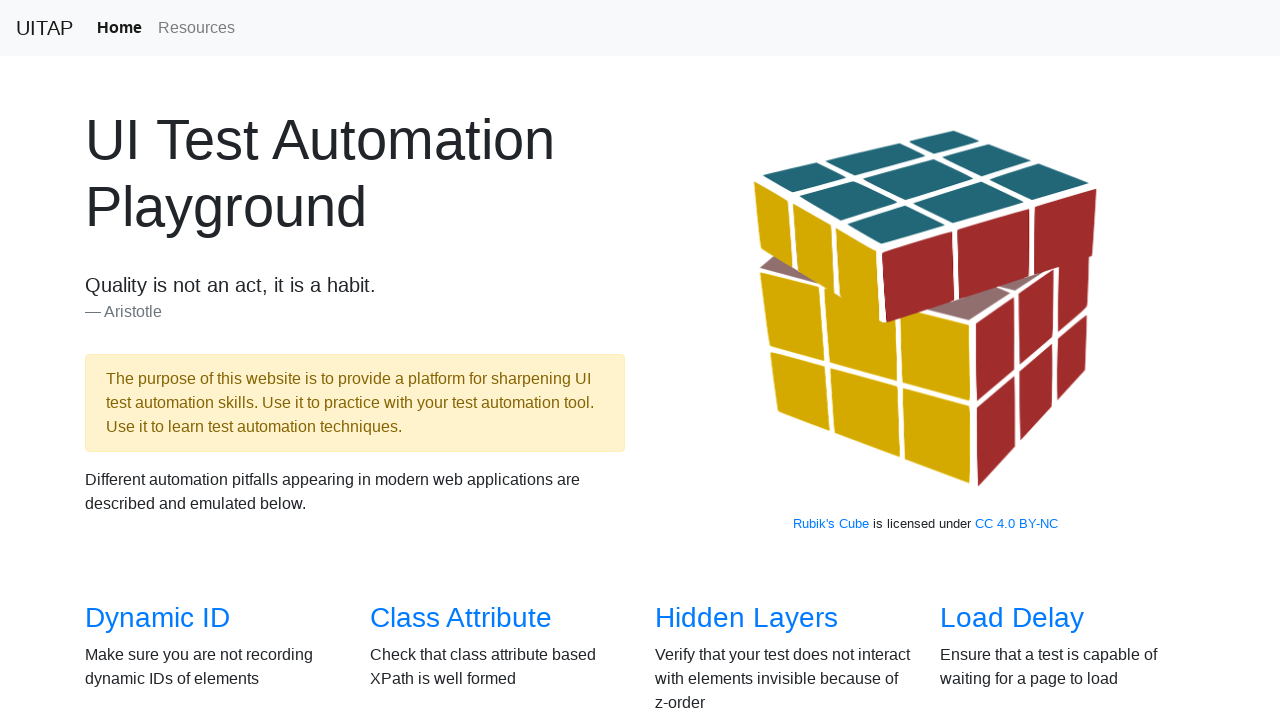

Clicked on Dynamic Table link at (462, 361) on a[href='/dynamictable']
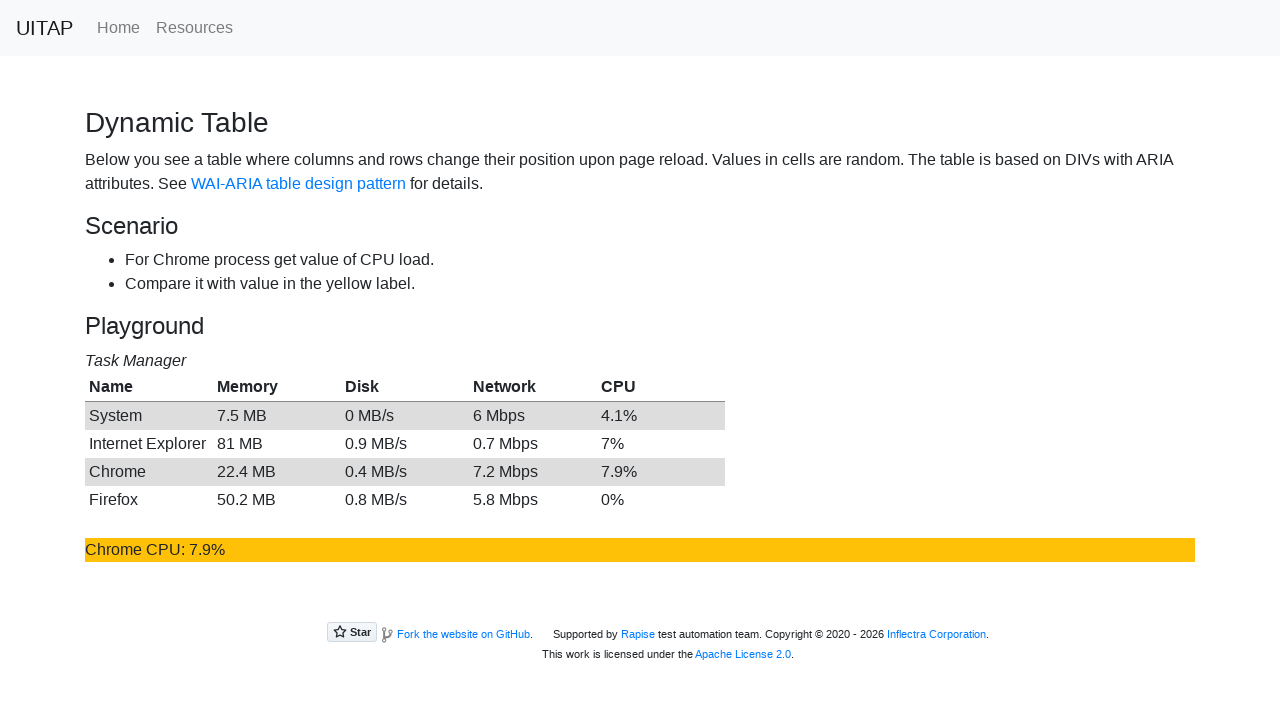

Dynamic table loaded
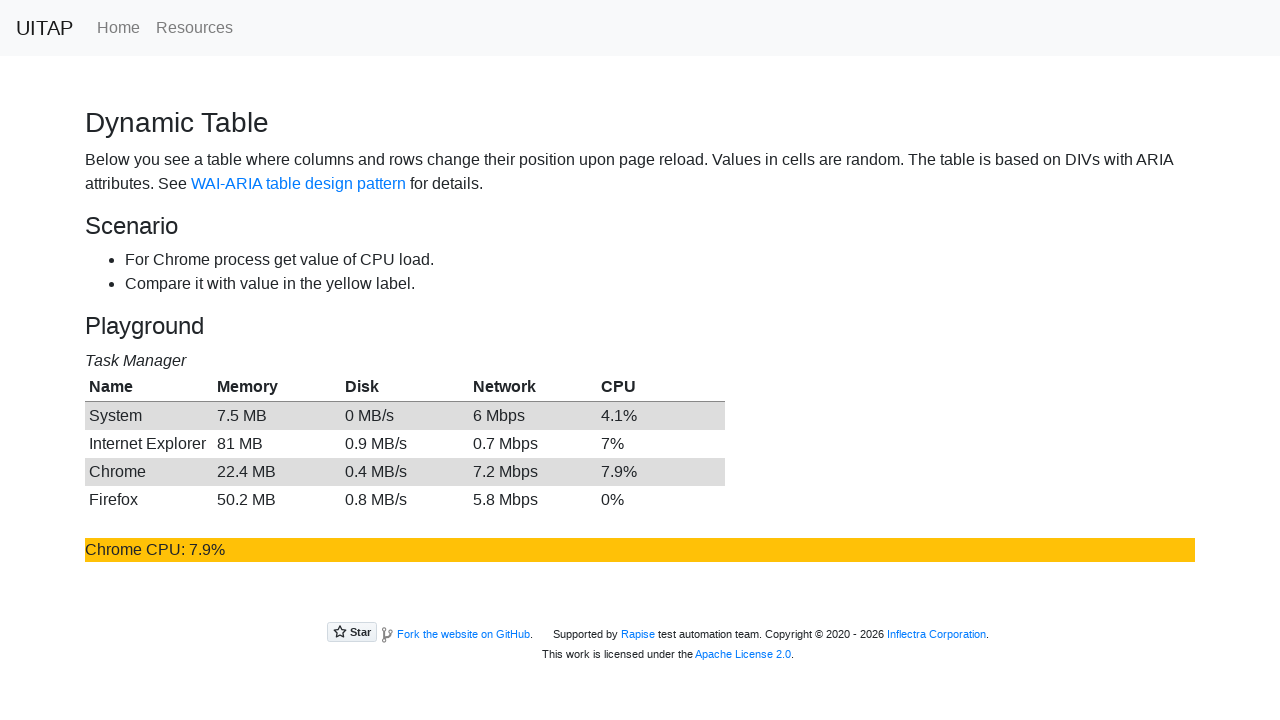

Chrome CPU label element found in table
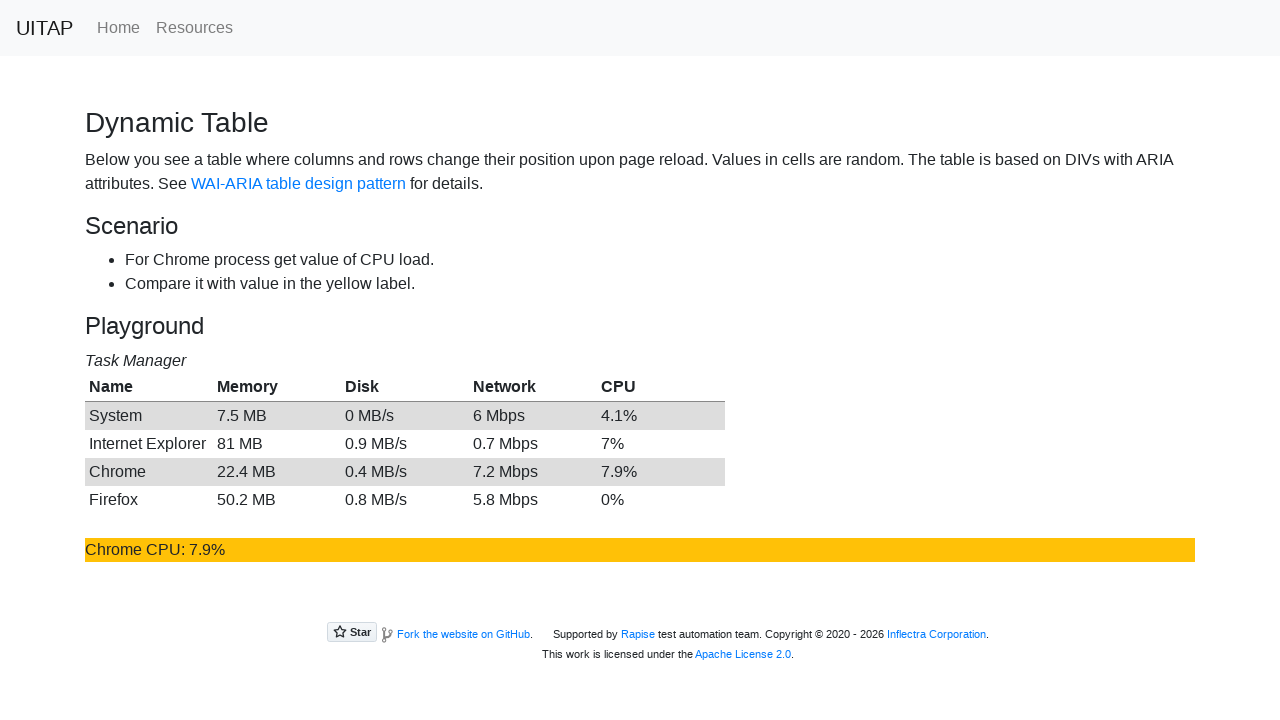

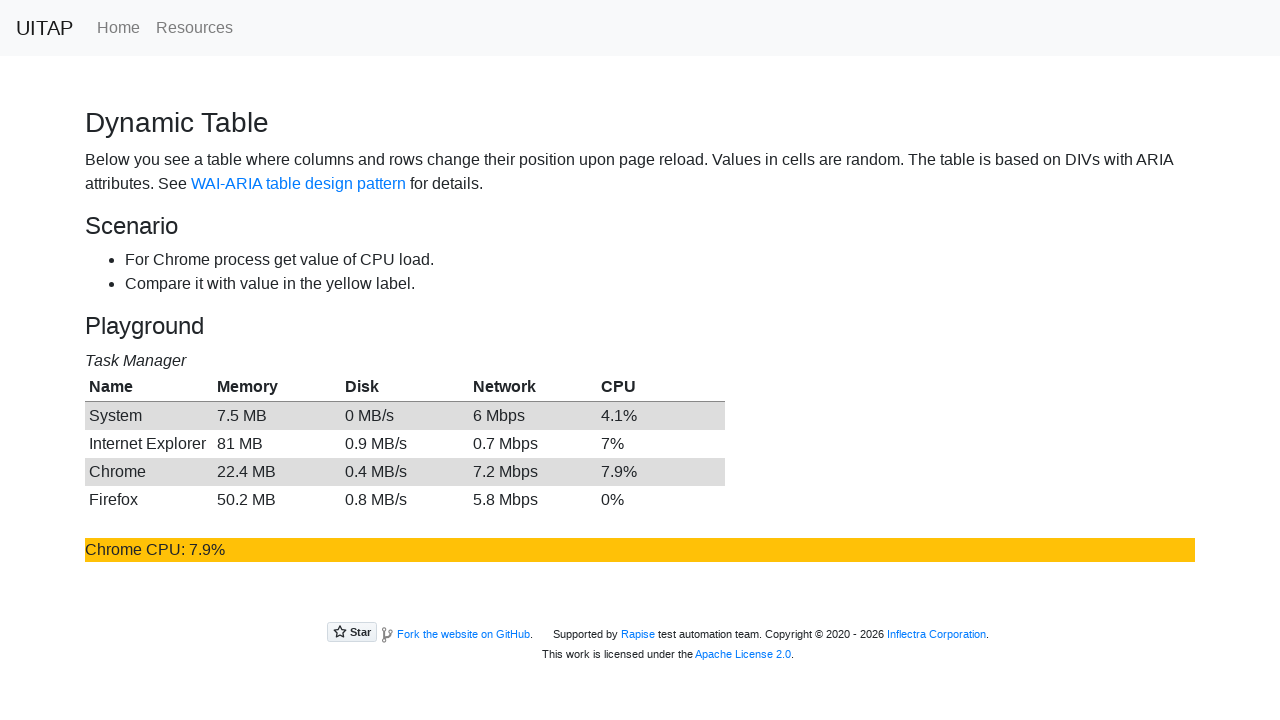